Tests the Vendors page by testing category filters, search functionality, and clicking on vendor cards

Starting URL: https://wedding-bz7gqvz3x-asithalkonaras-projects.vercel.app/vendors

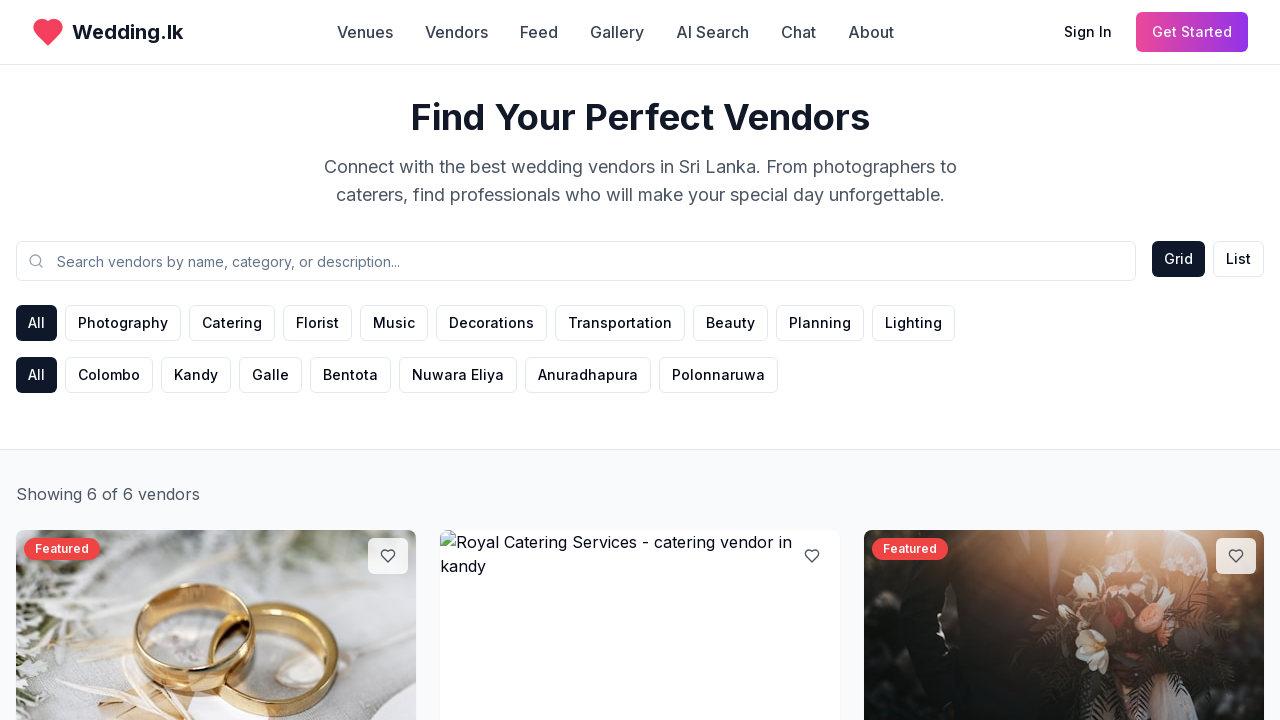

Waited for page to reach networkidle state
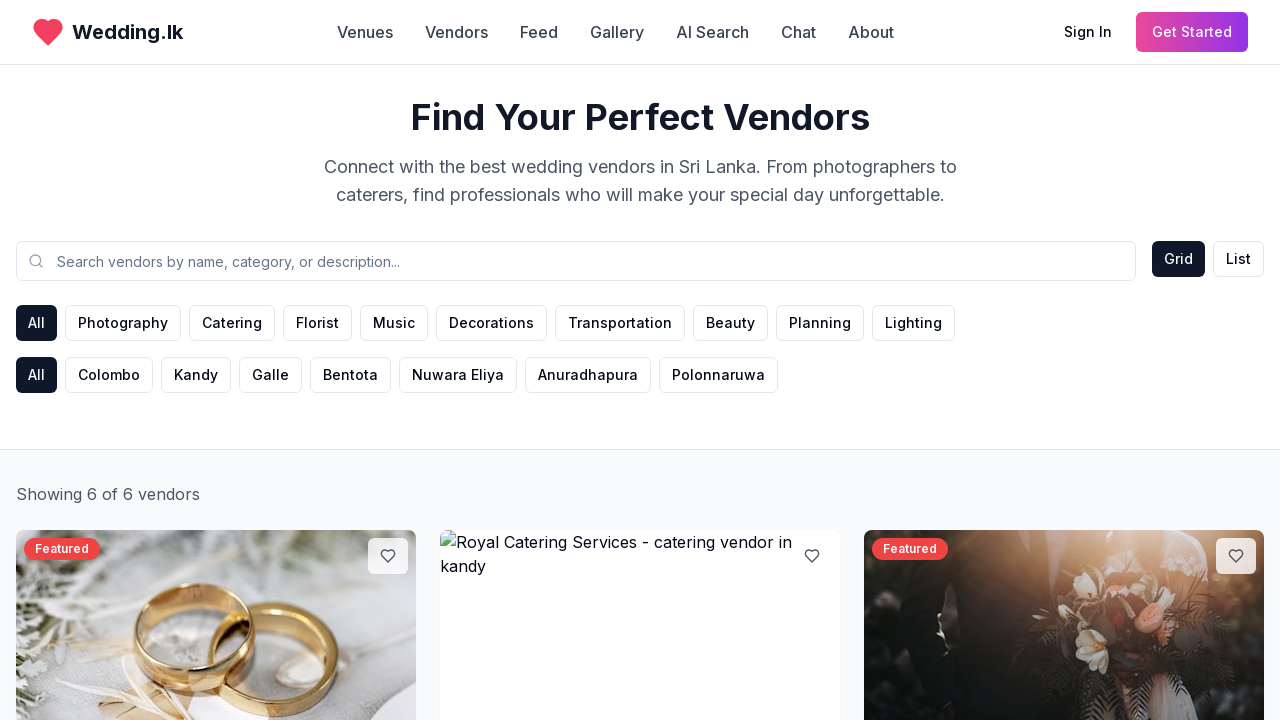

Main content selector loaded on Vendors page
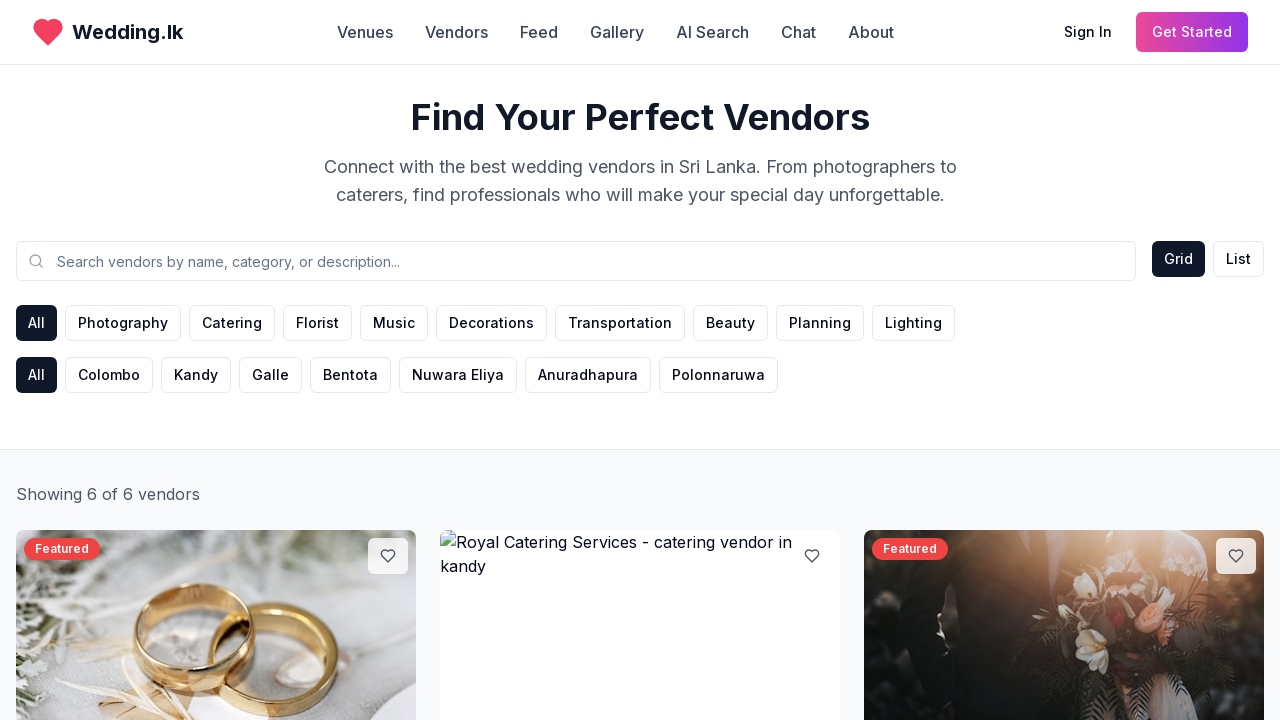

Located category filter buttons
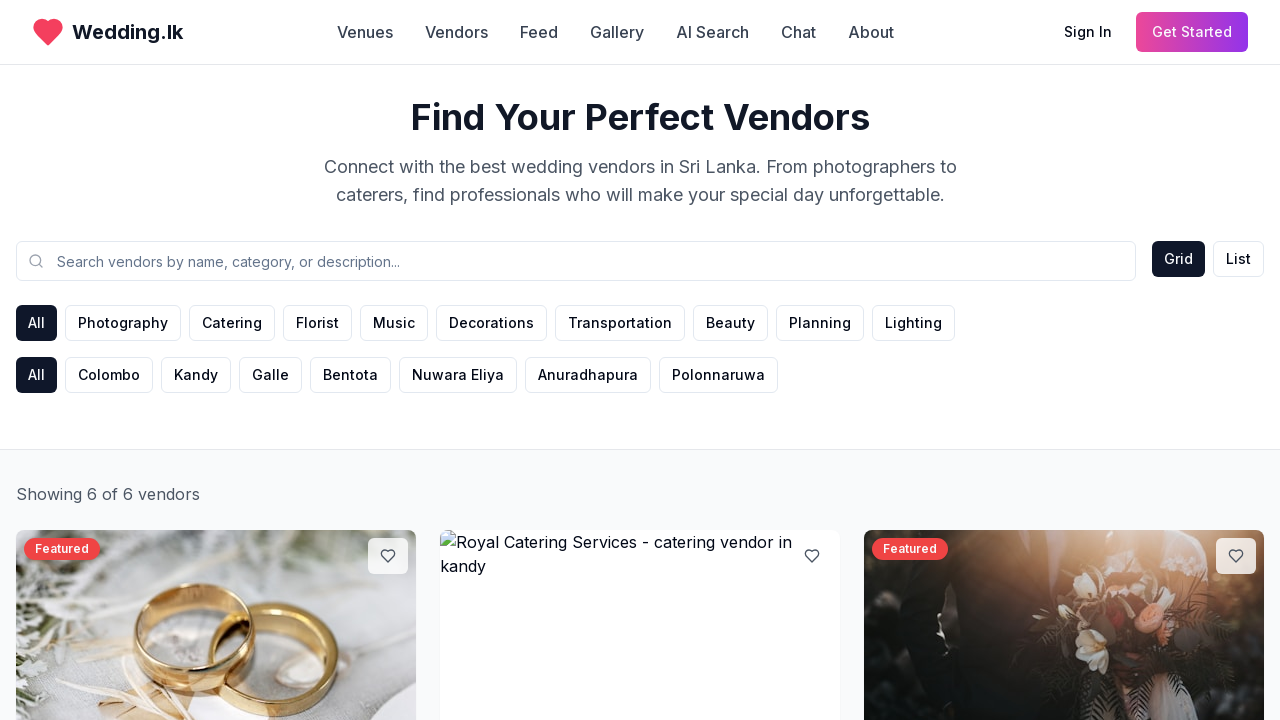

Located search input field
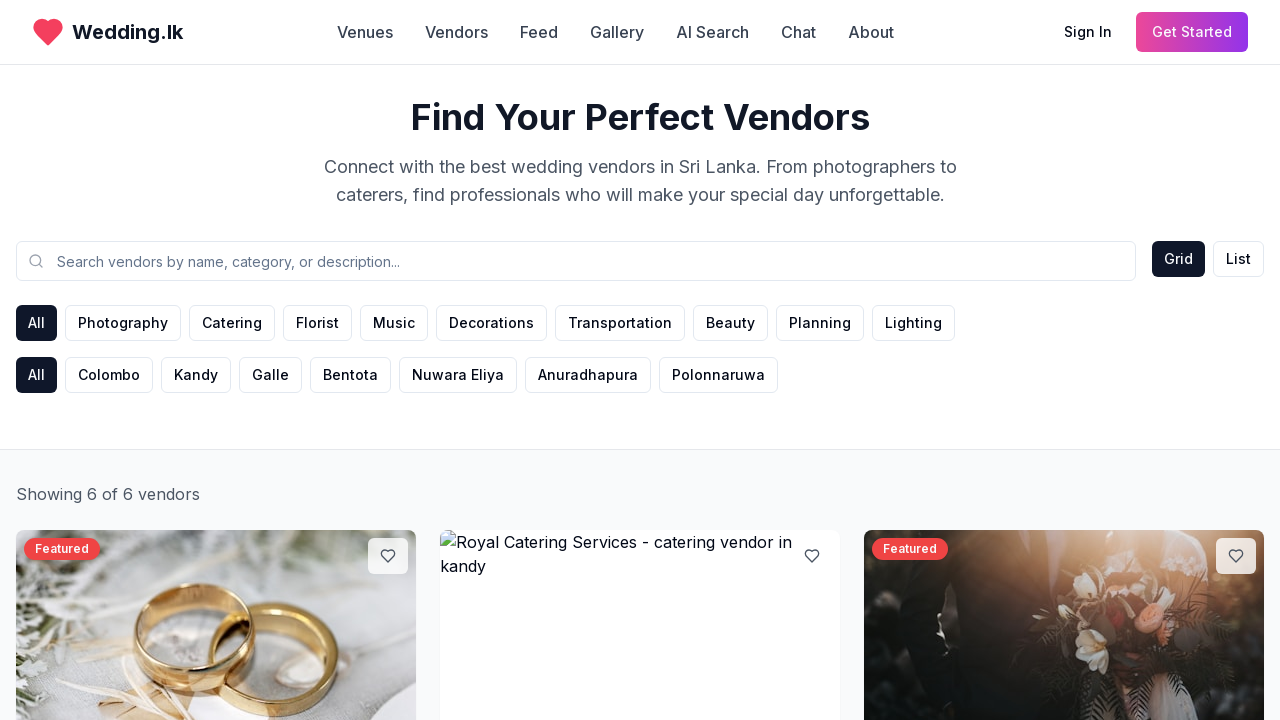

Filled search input with 'photography' on input[placeholder*="search"], input[placeholder*="vendor"] >> nth=0
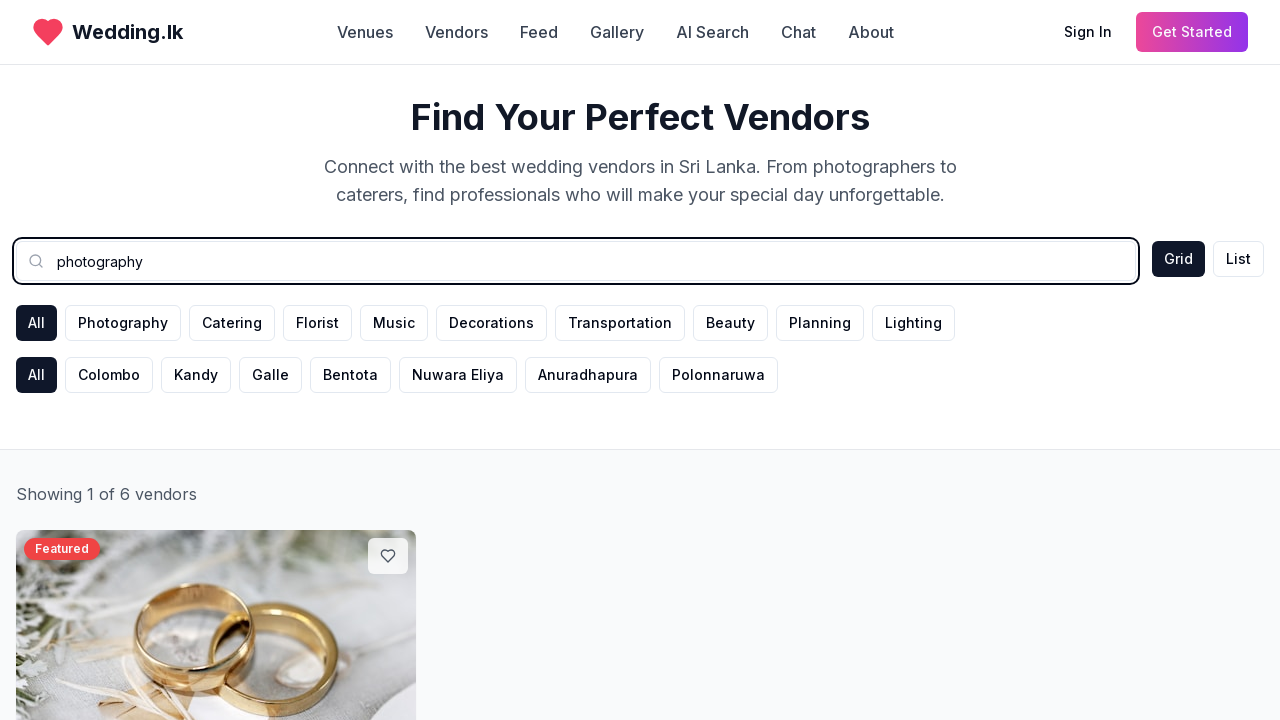

Waited for search results to update
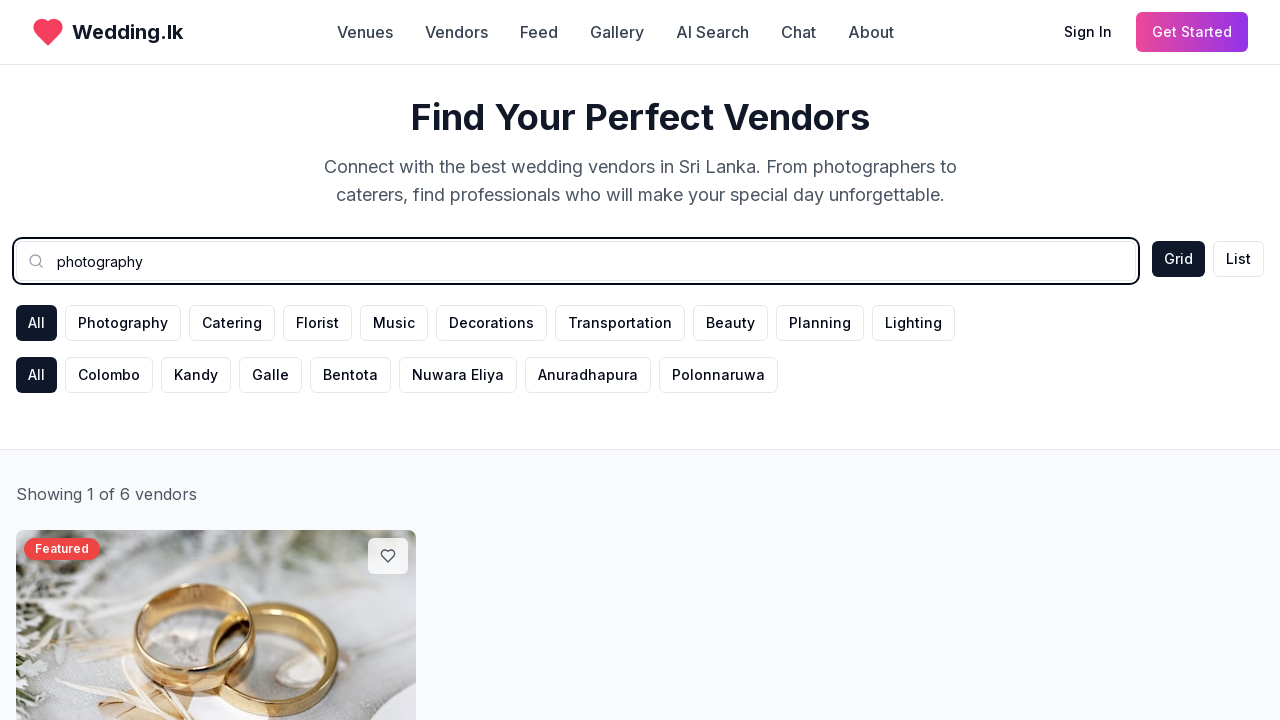

Located vendor card elements
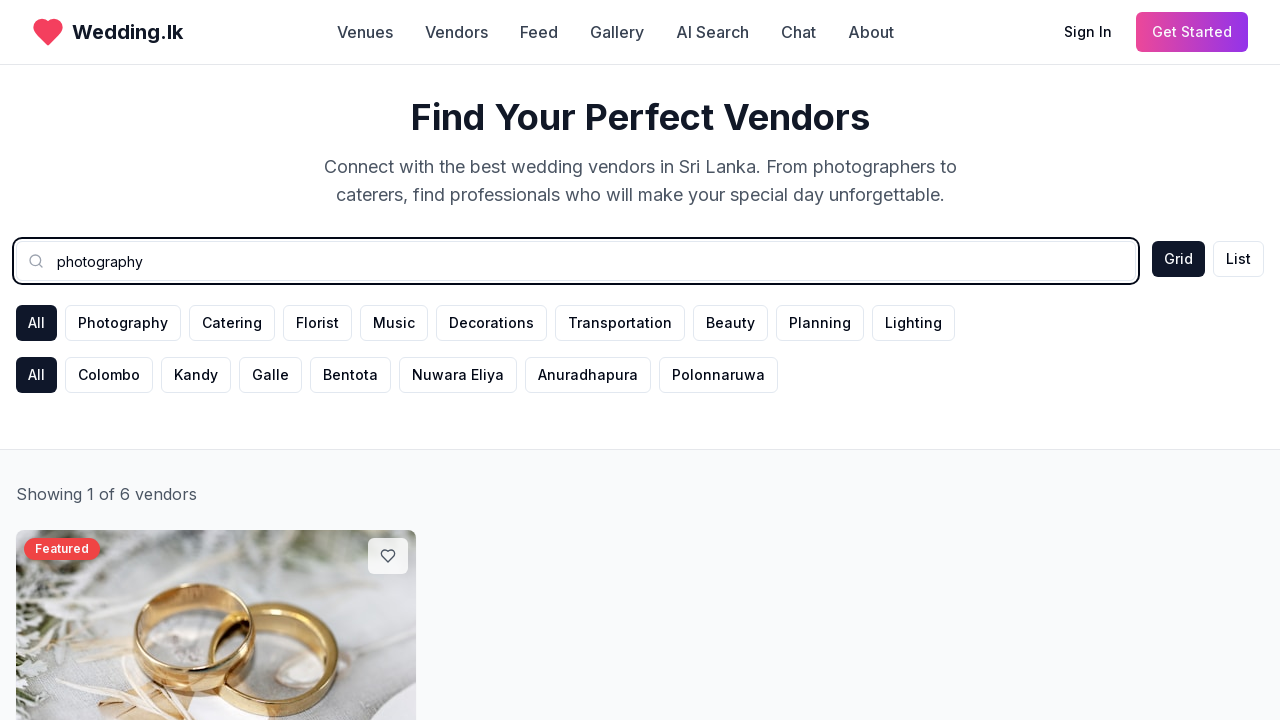

Clicked first vendor card at (640, 258) on .bg-white, .vendor-card, [data-testid="vendor-card"], .card >> nth=0
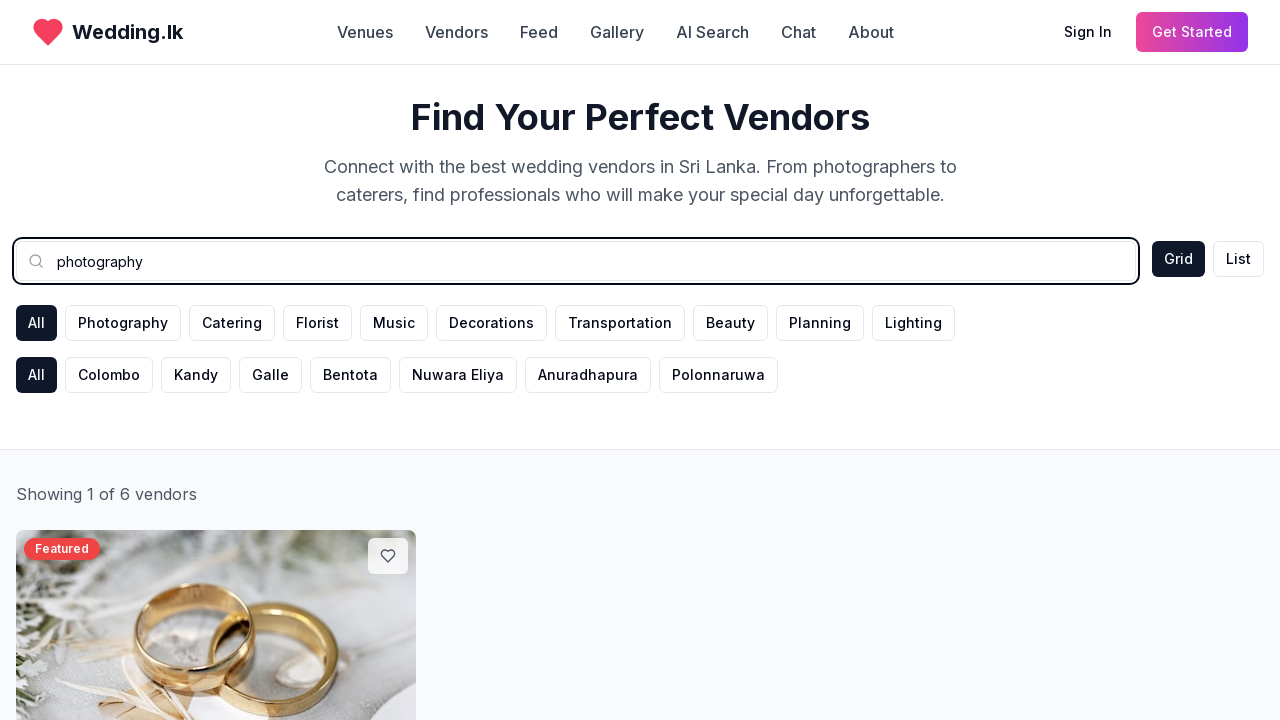

Waited for vendor detail page to load
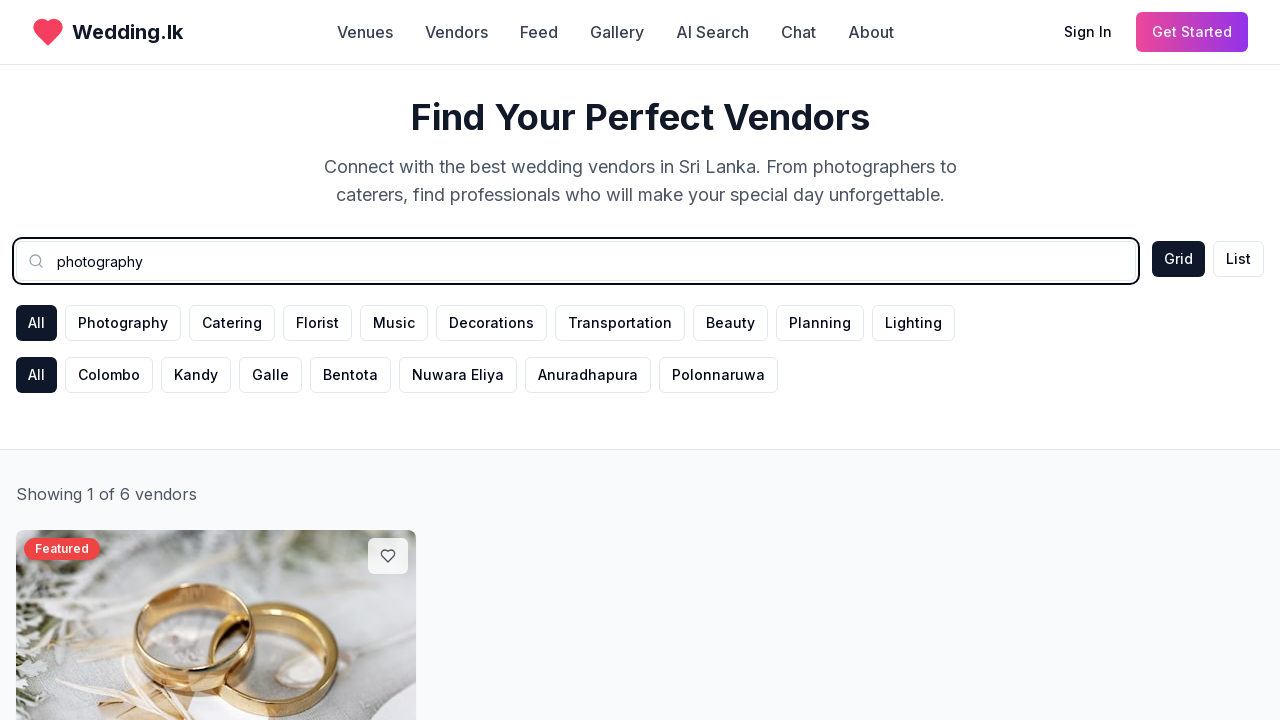

Navigated back to Vendors page
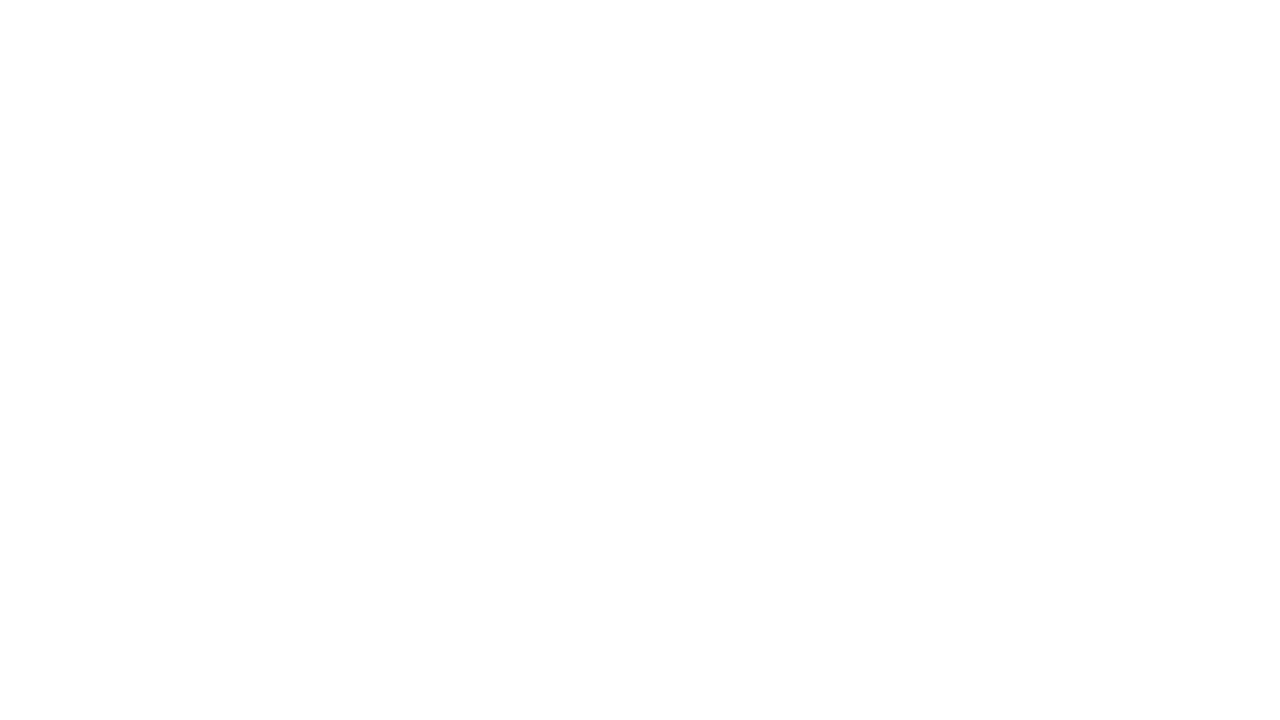

Waited for Vendors page to reload
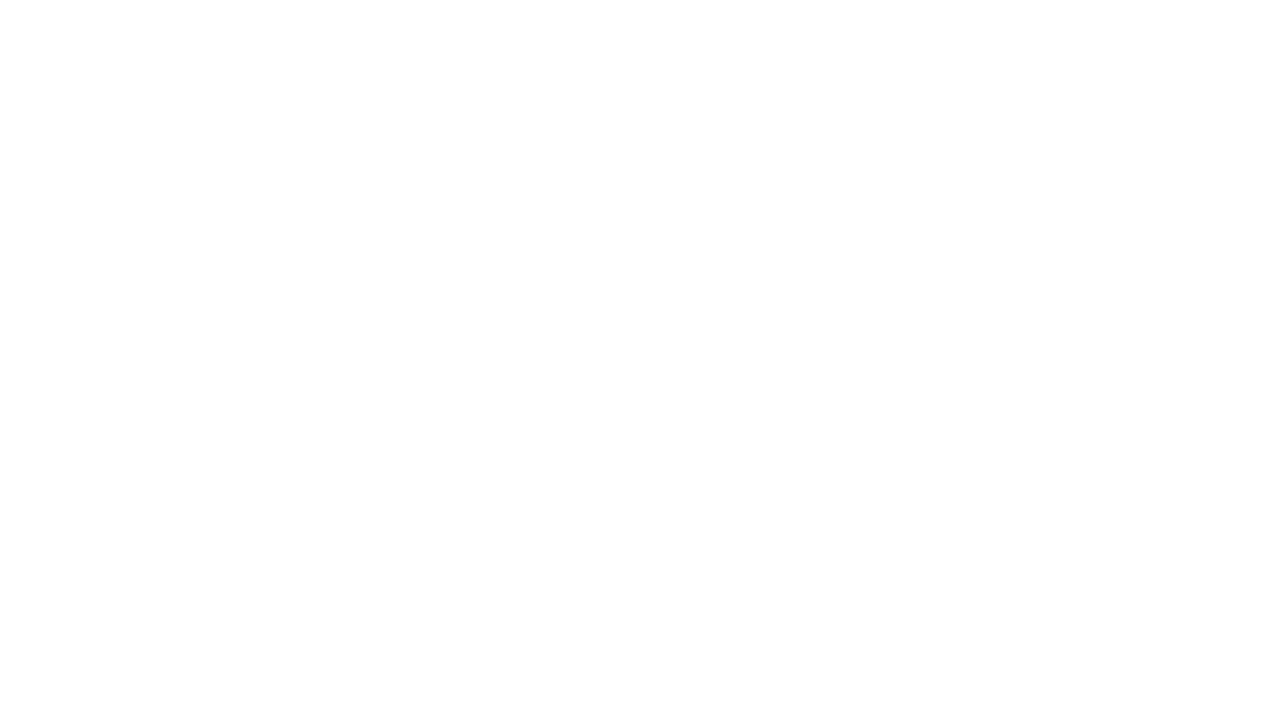

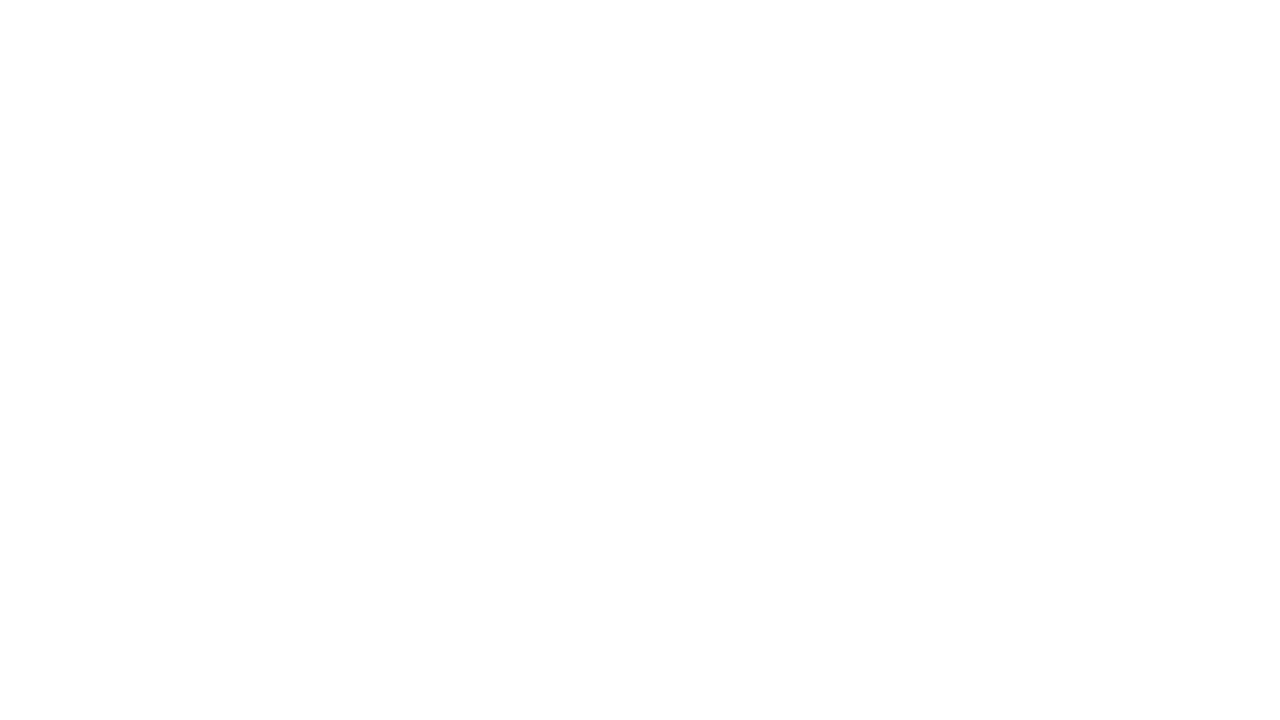